Tests keyboard key press functionality by sending SPACE and TAB keys to a page element and verifying the displayed result text matches the expected key names.

Starting URL: http://the-internet.herokuapp.com/key_presses

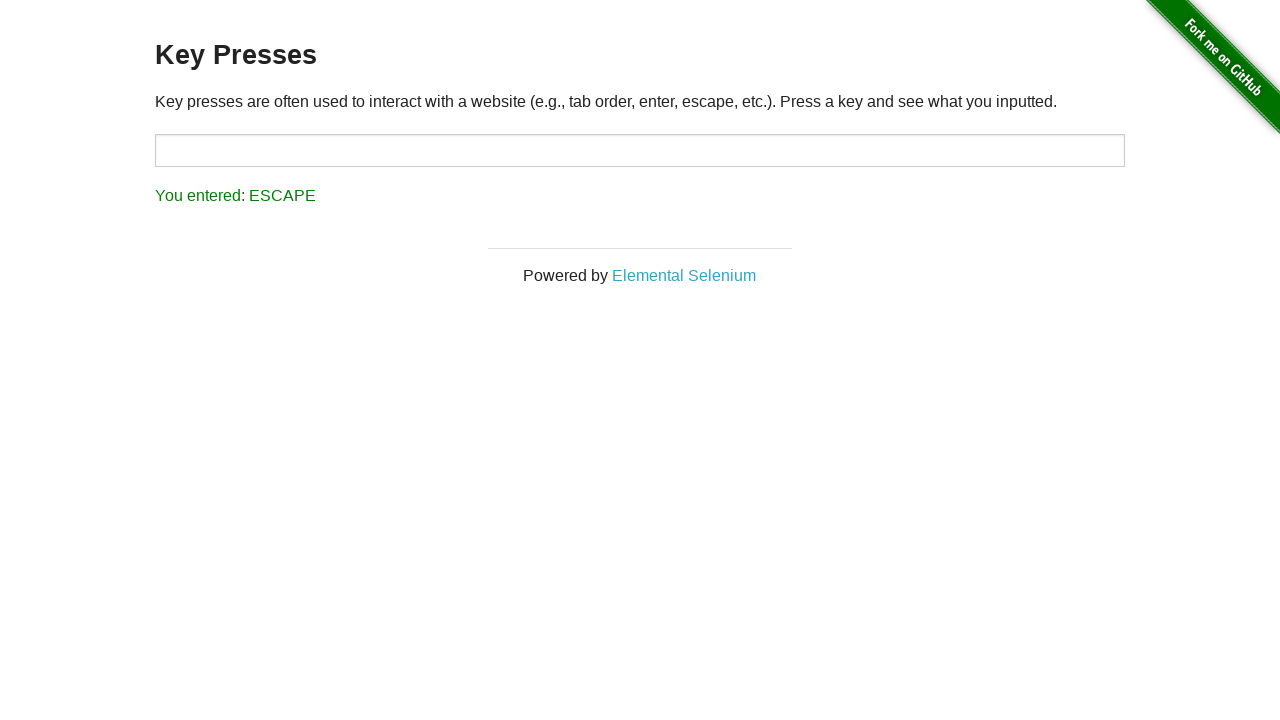

Pressed SPACE key on the example element on .example
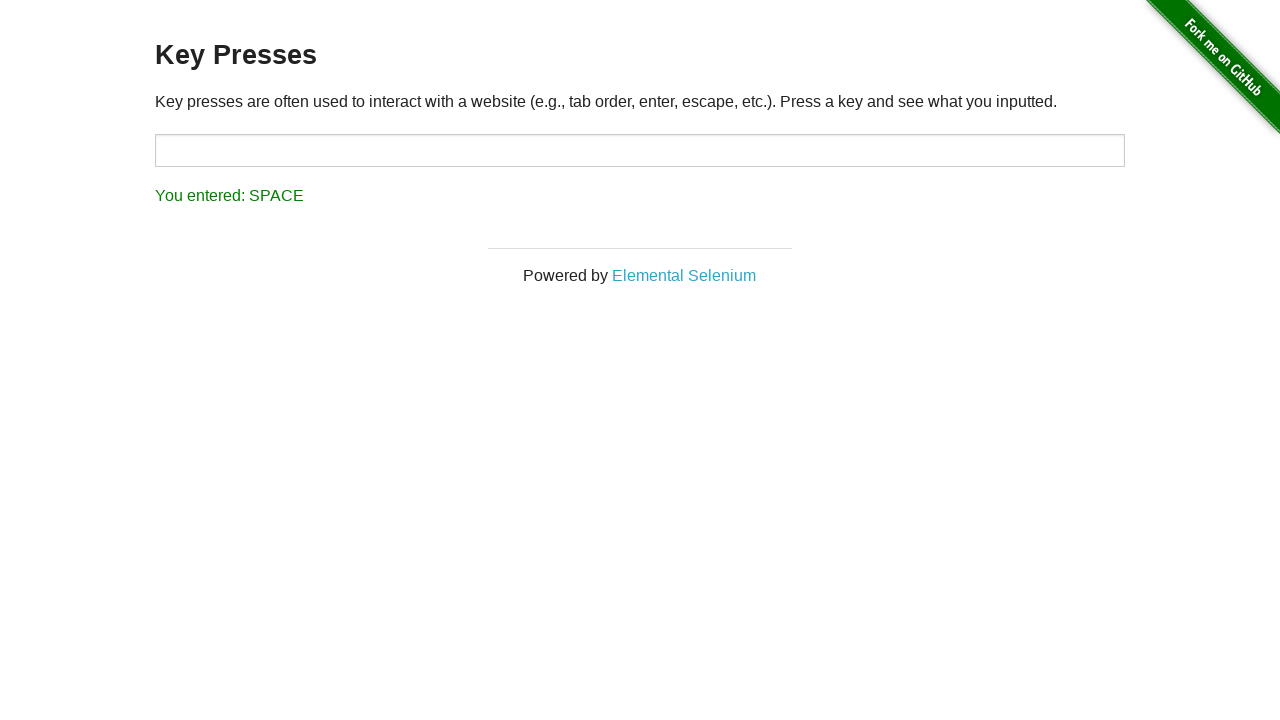

Retrieved result text after SPACE key press
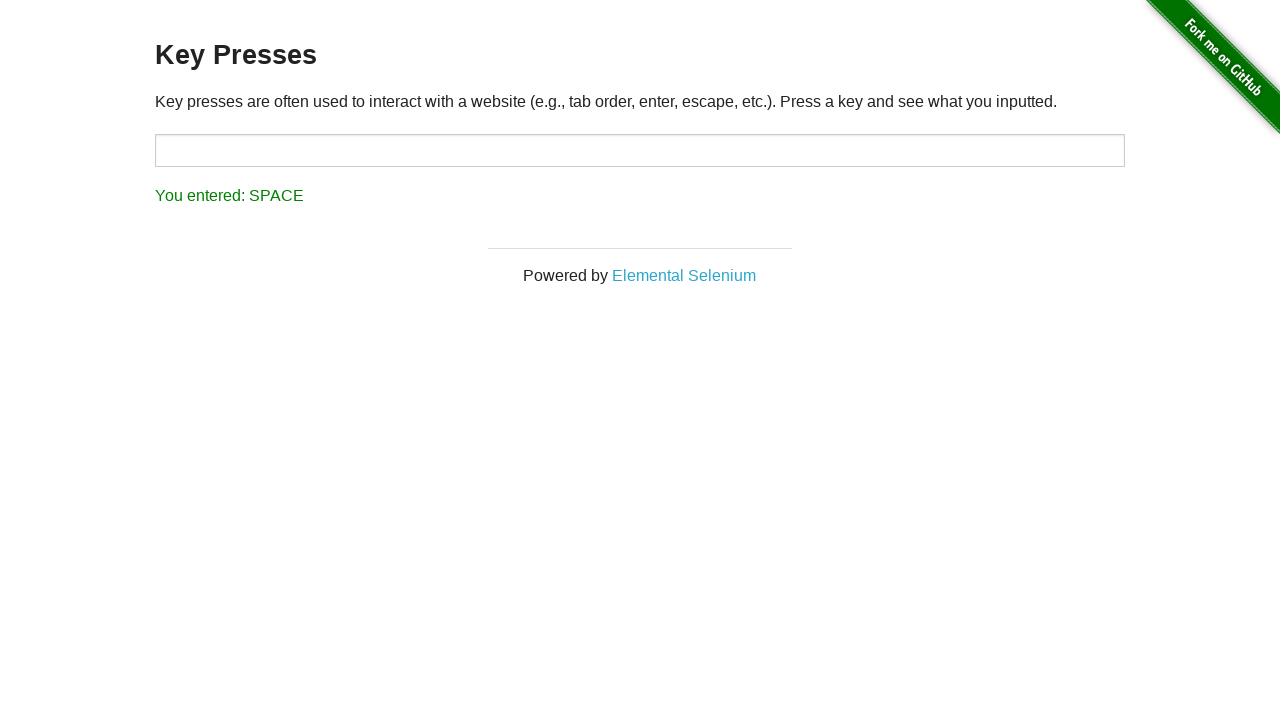

Verified result text matches 'You entered: SPACE'
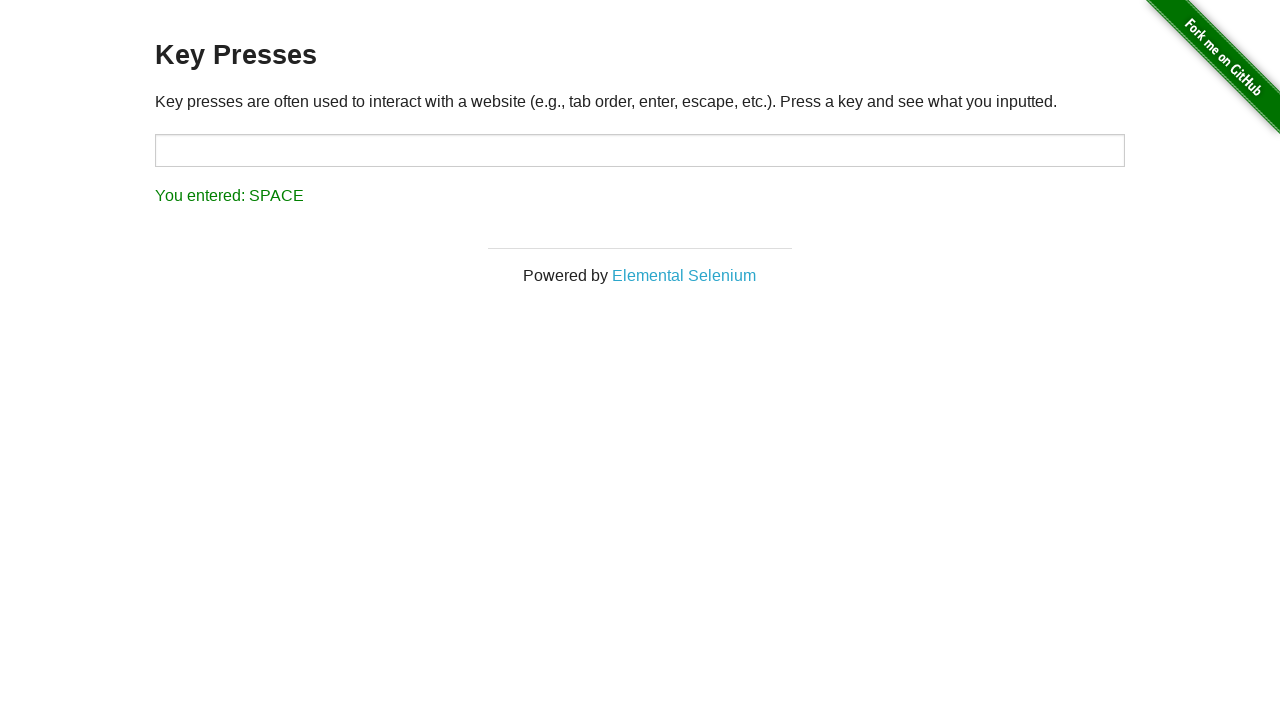

Pressed TAB key using keyboard
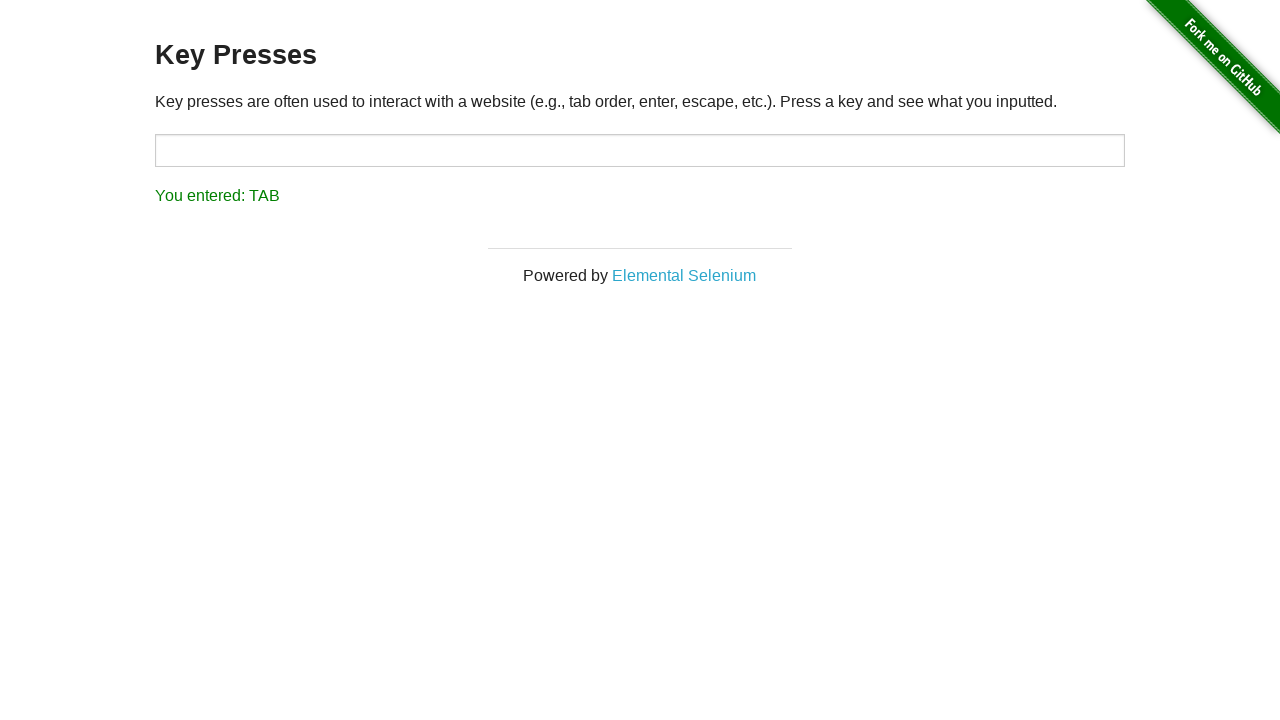

Retrieved result text after TAB key press
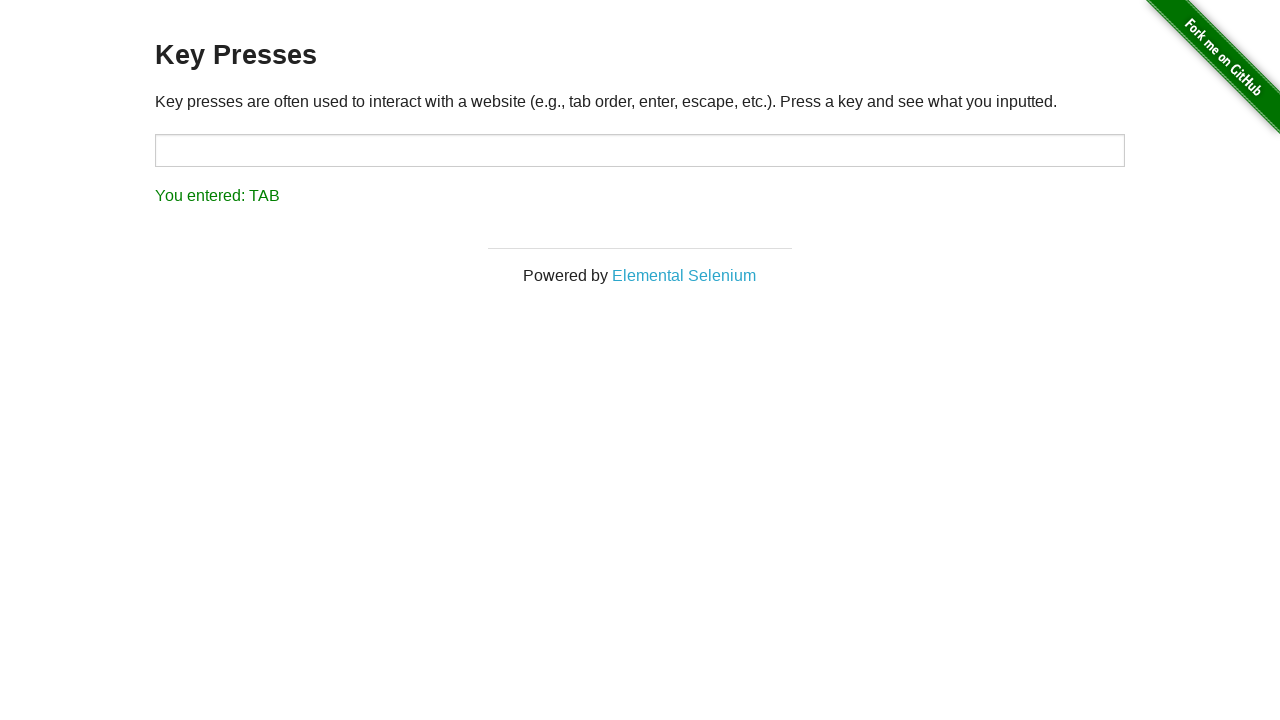

Verified result text matches 'You entered: TAB'
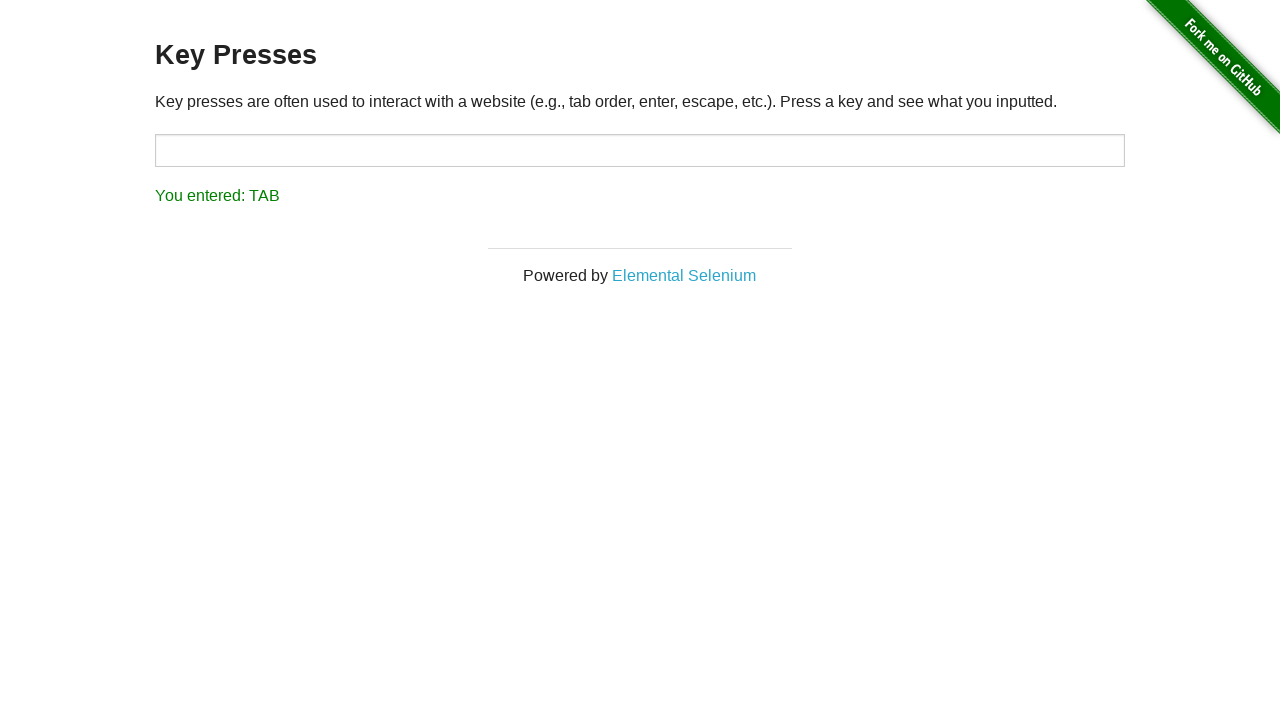

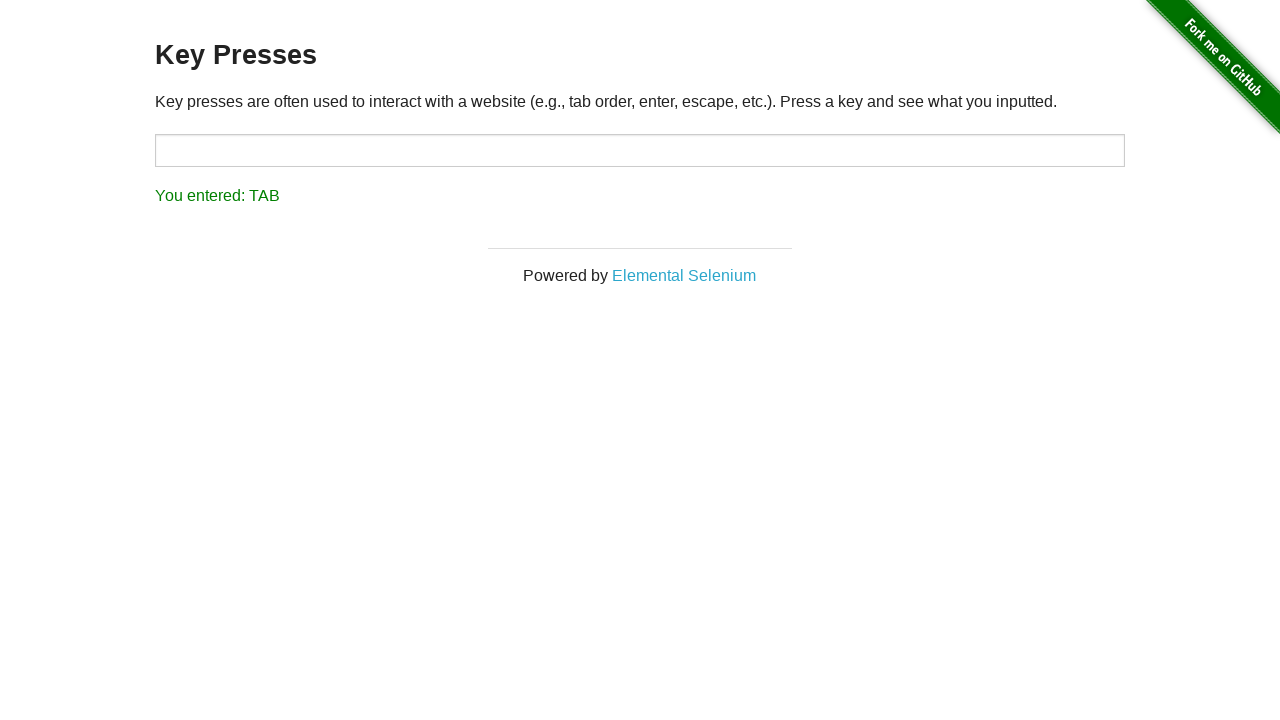